Tests clicking a blue button with dynamic class attributes on the UI Testing Playground class attribute challenge page

Starting URL: http://uitestingplayground.com/classattr

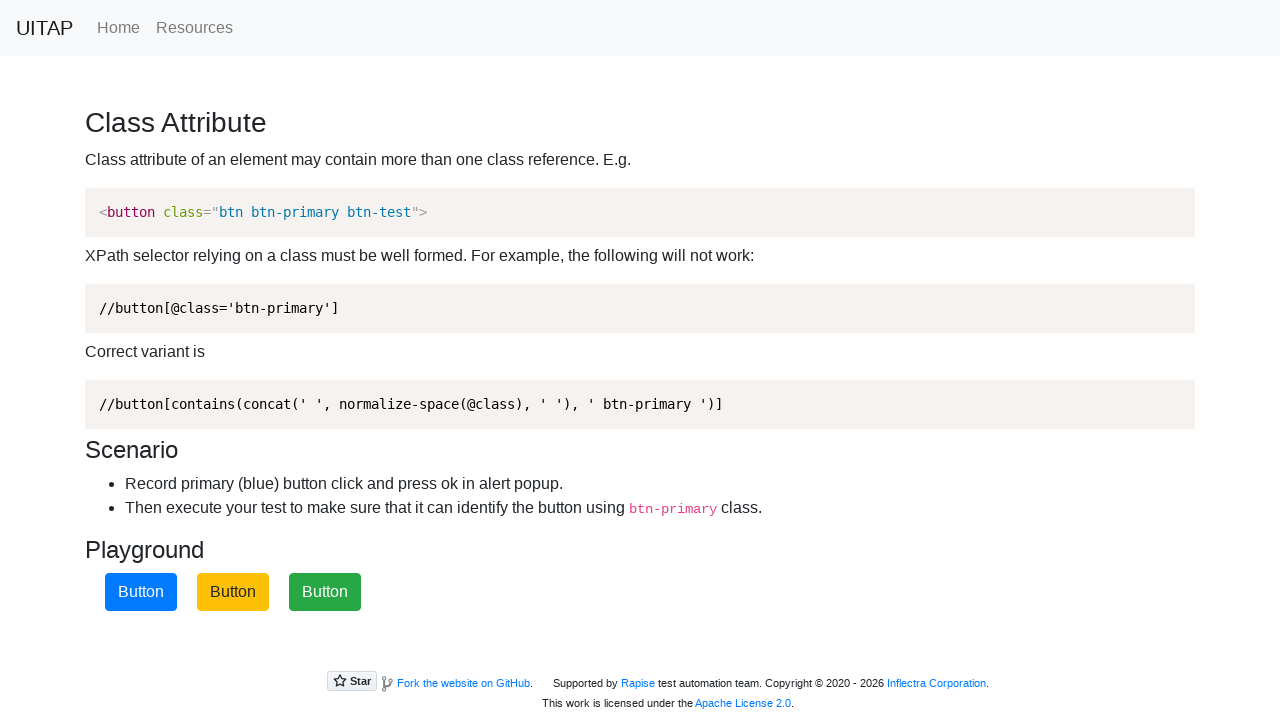

Navigated to UI Testing Playground class attribute challenge page
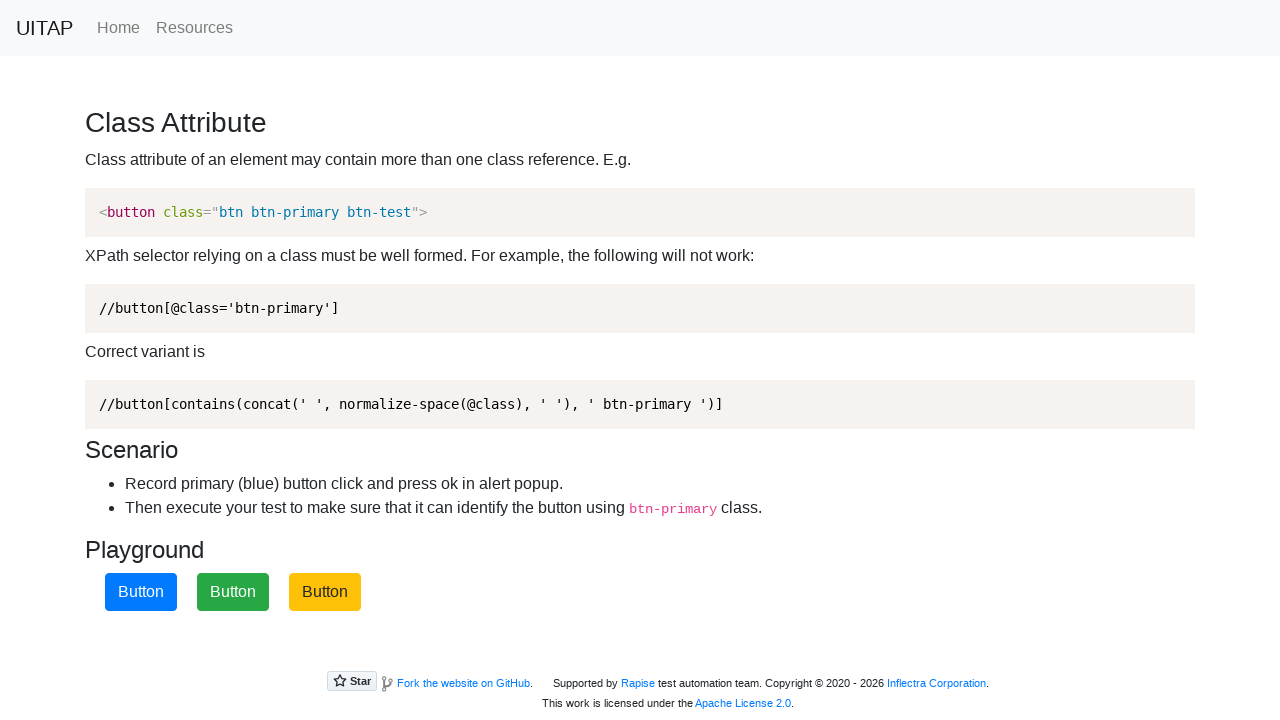

Clicked the blue primary button with dynamic class attributes at (141, 592) on .btn.btn-primary
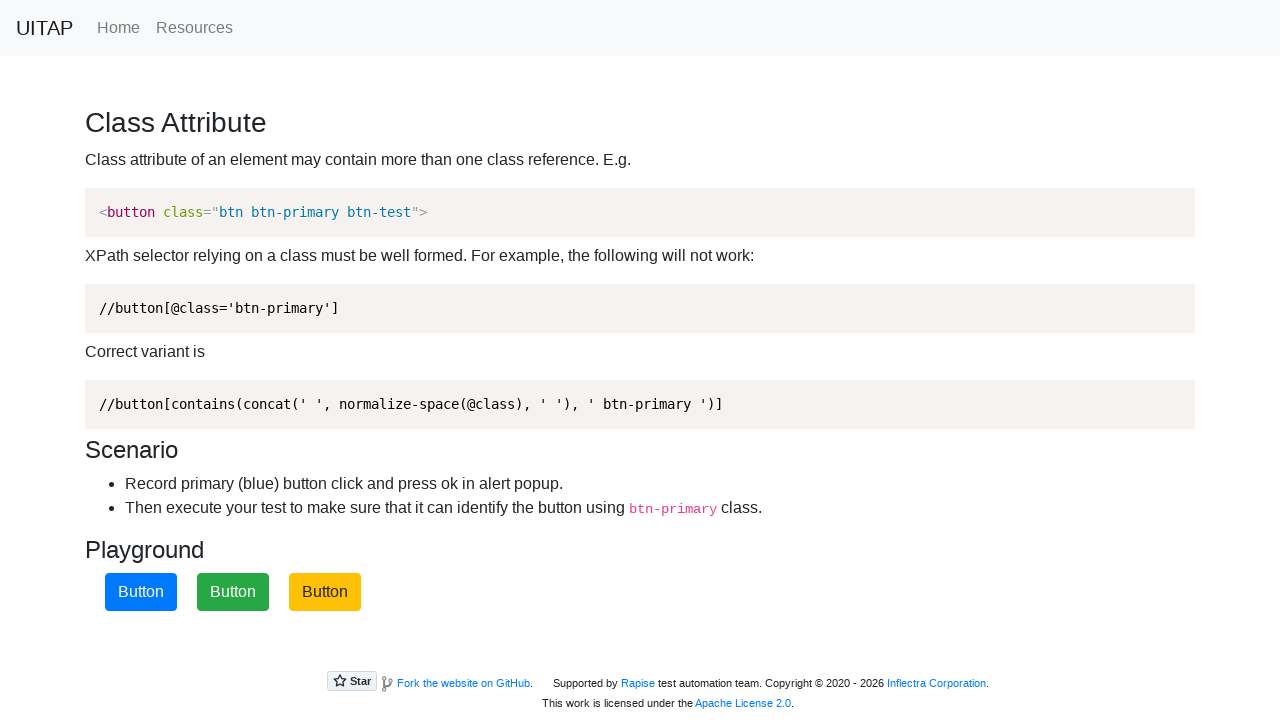

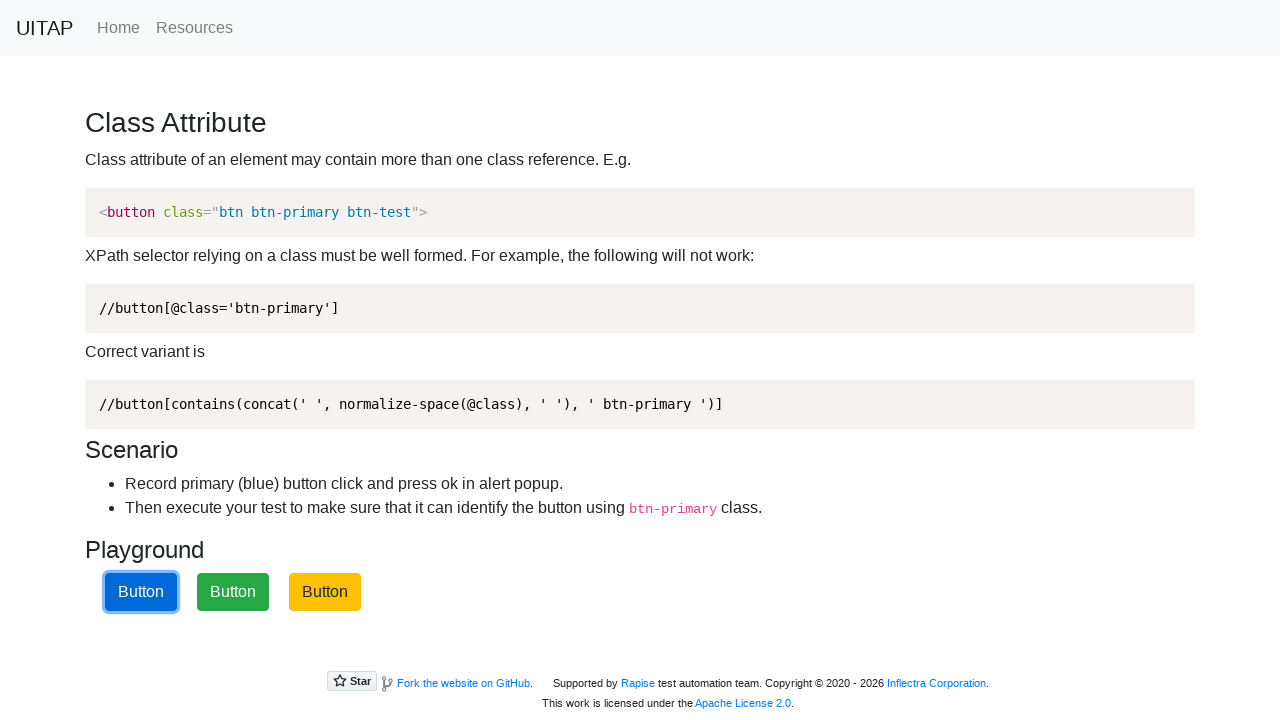